Navigates to Temple University's student registration class search page and waits for the page to fully load with JavaScript content.

Starting URL: https://prd-xereg.temple.edu/StudentRegistrationSsb/ssb/classSearch/classSearch

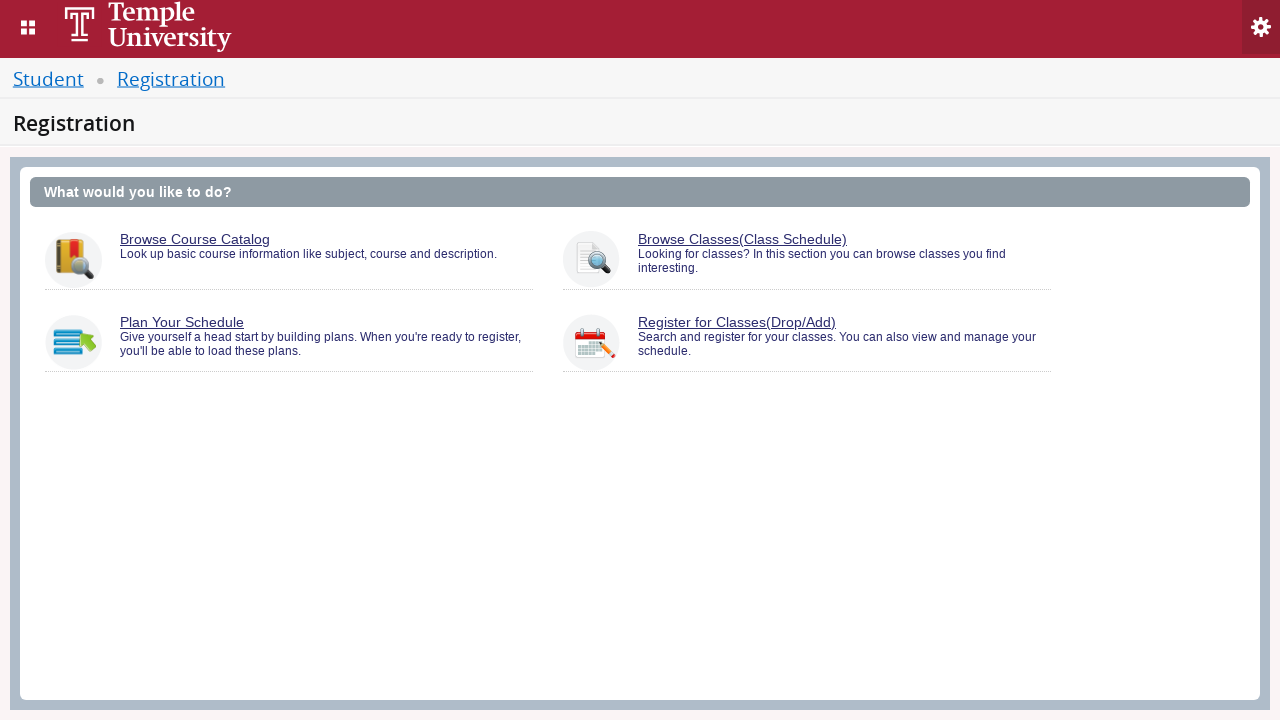

Navigated to Temple University student registration class search page
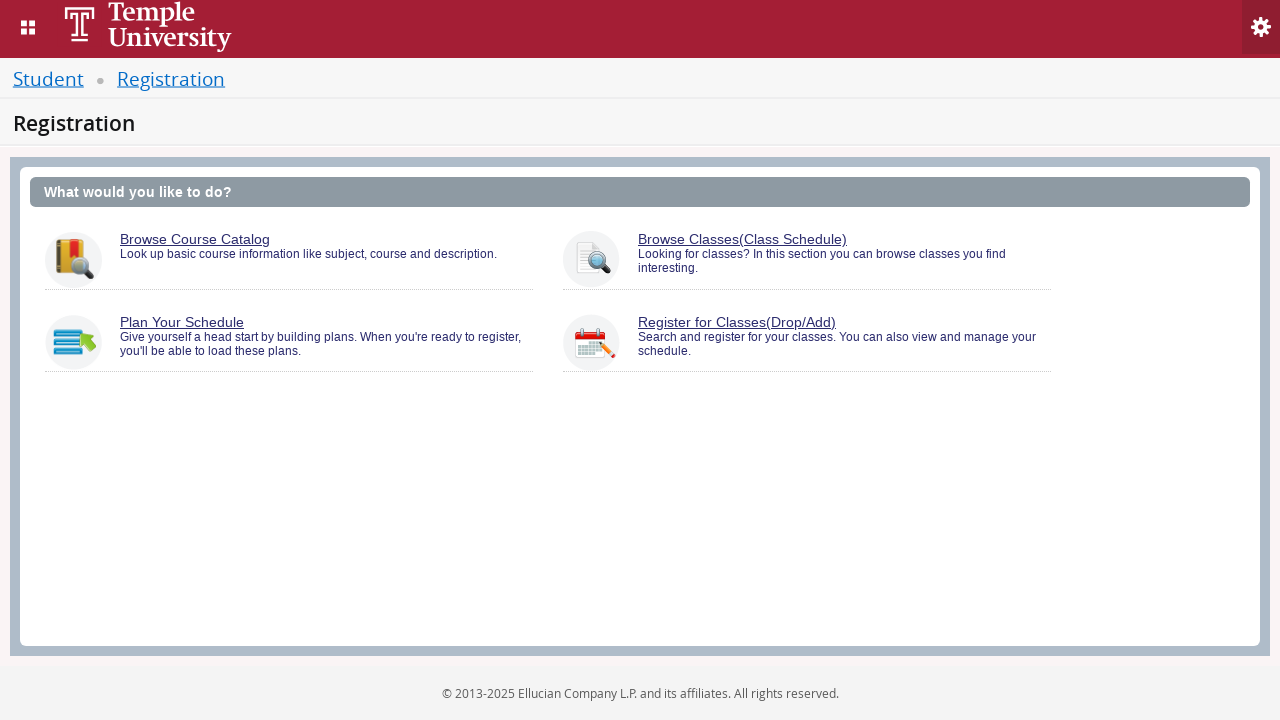

Waited for page to reach network idle state
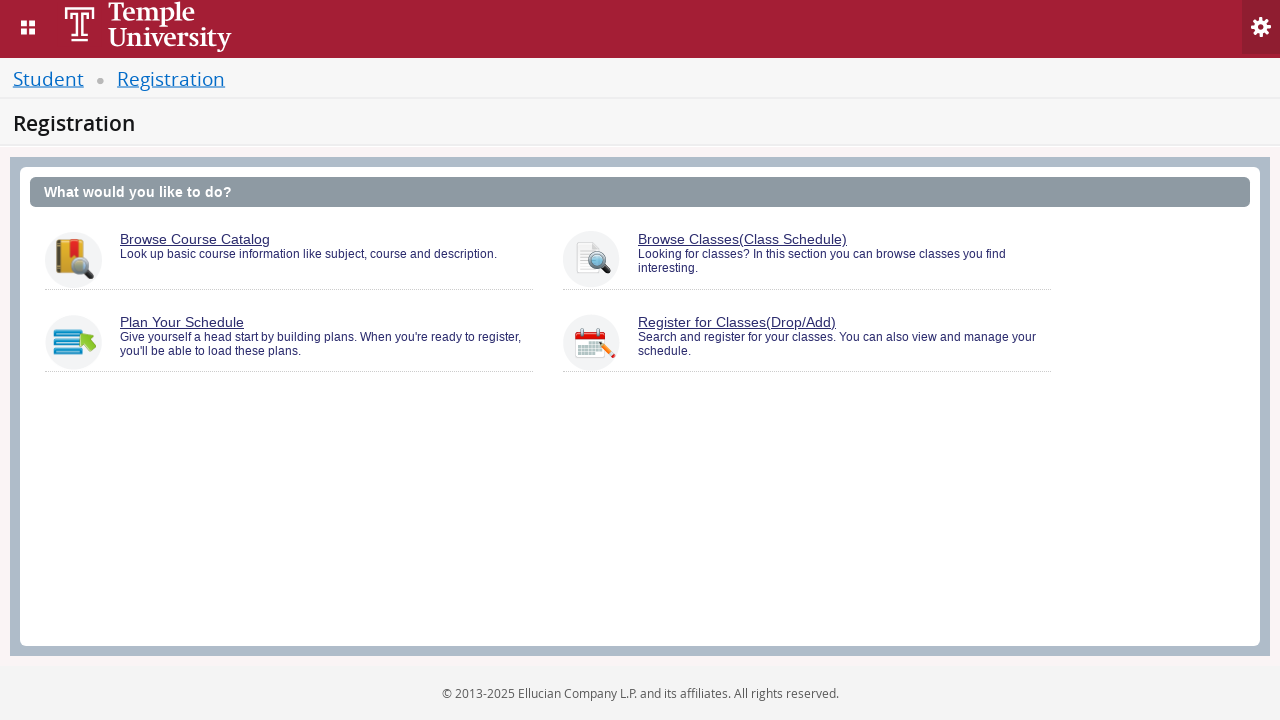

Verified body element is visible and page content has loaded
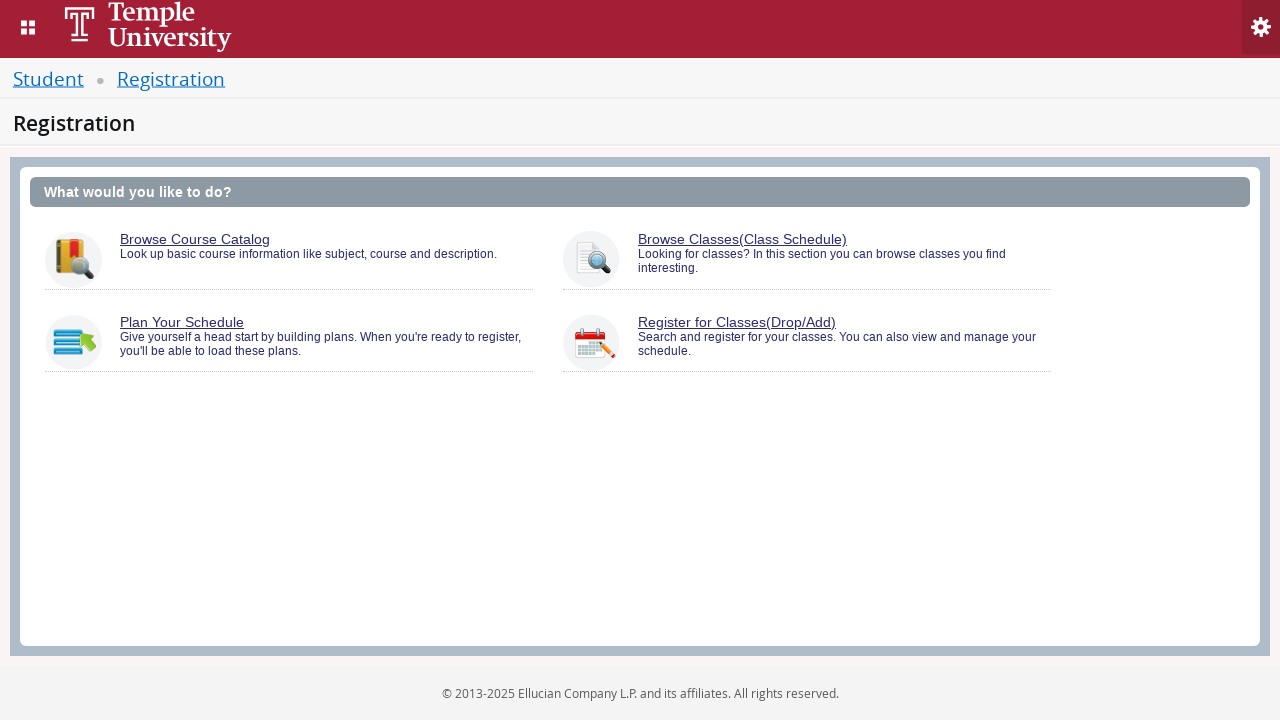

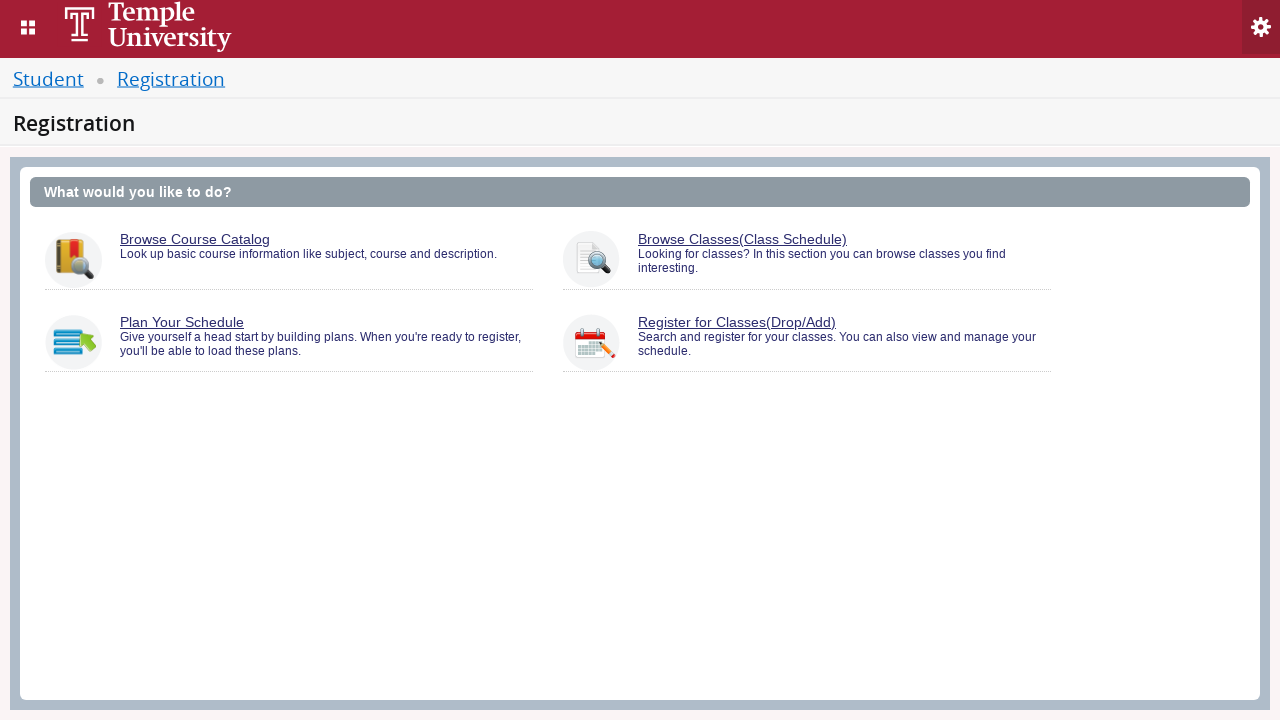